Navigates to the PDF to DOC conversion website and maximizes the browser window

Starting URL: https://pdf2doc.com/

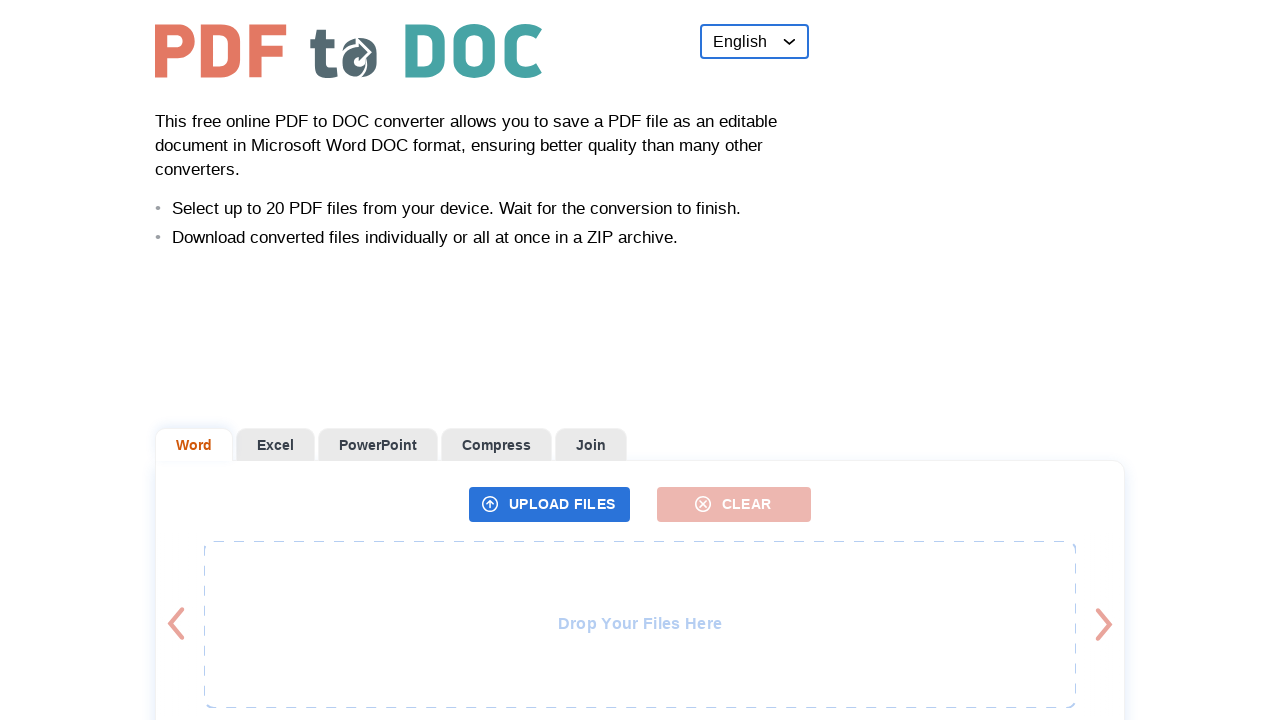

Navigated to PDF to DOC conversion website
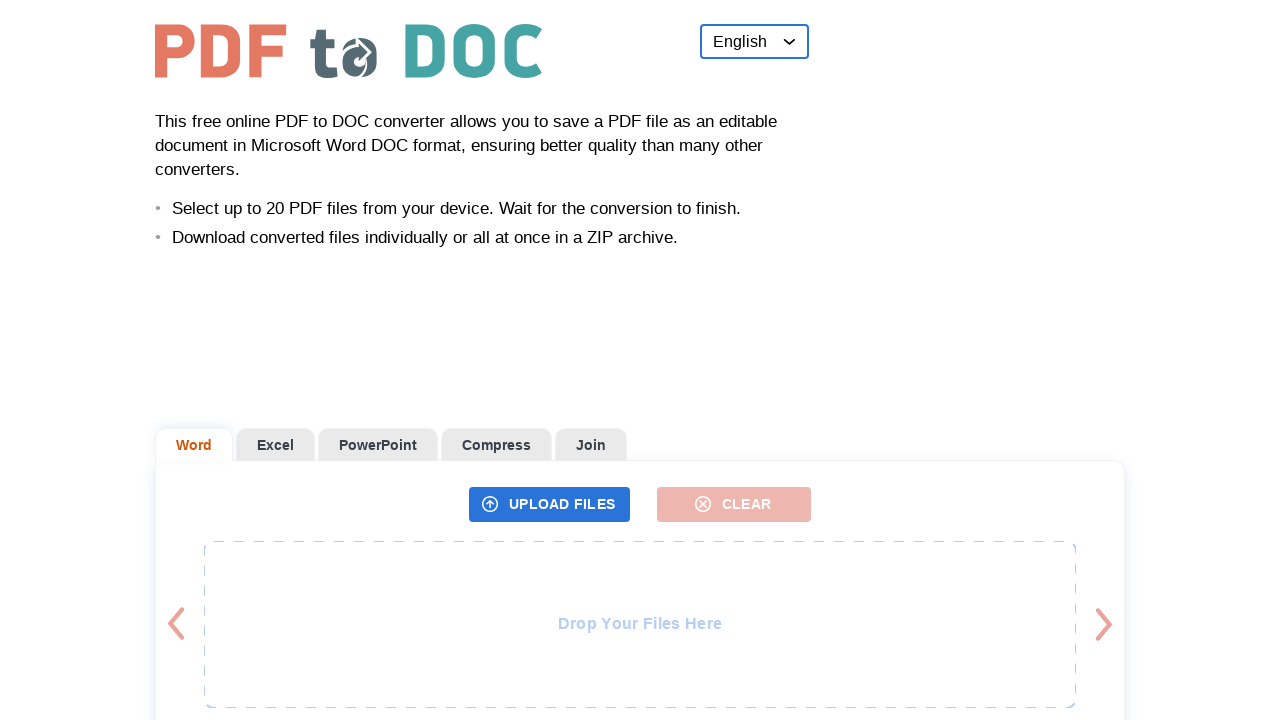

Maximized browser window to 1920x1080
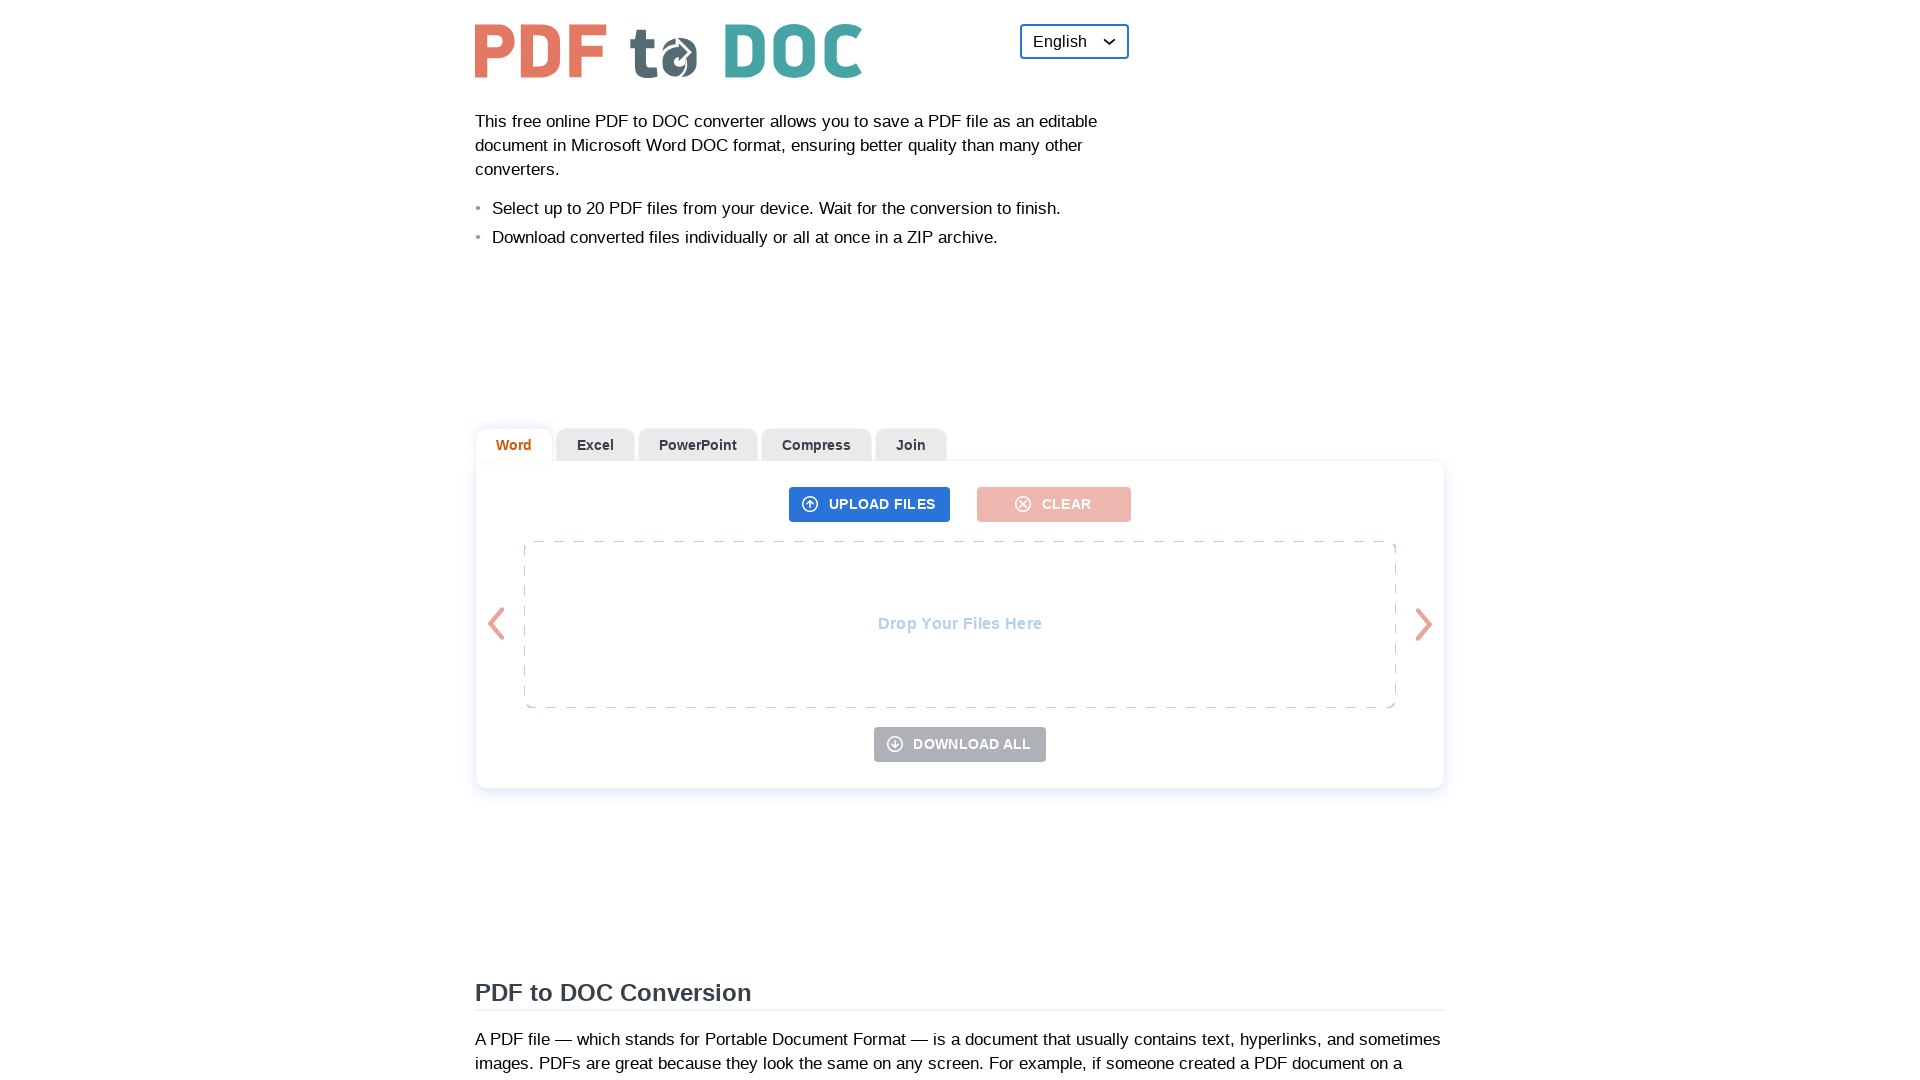

Cleared browser cookies
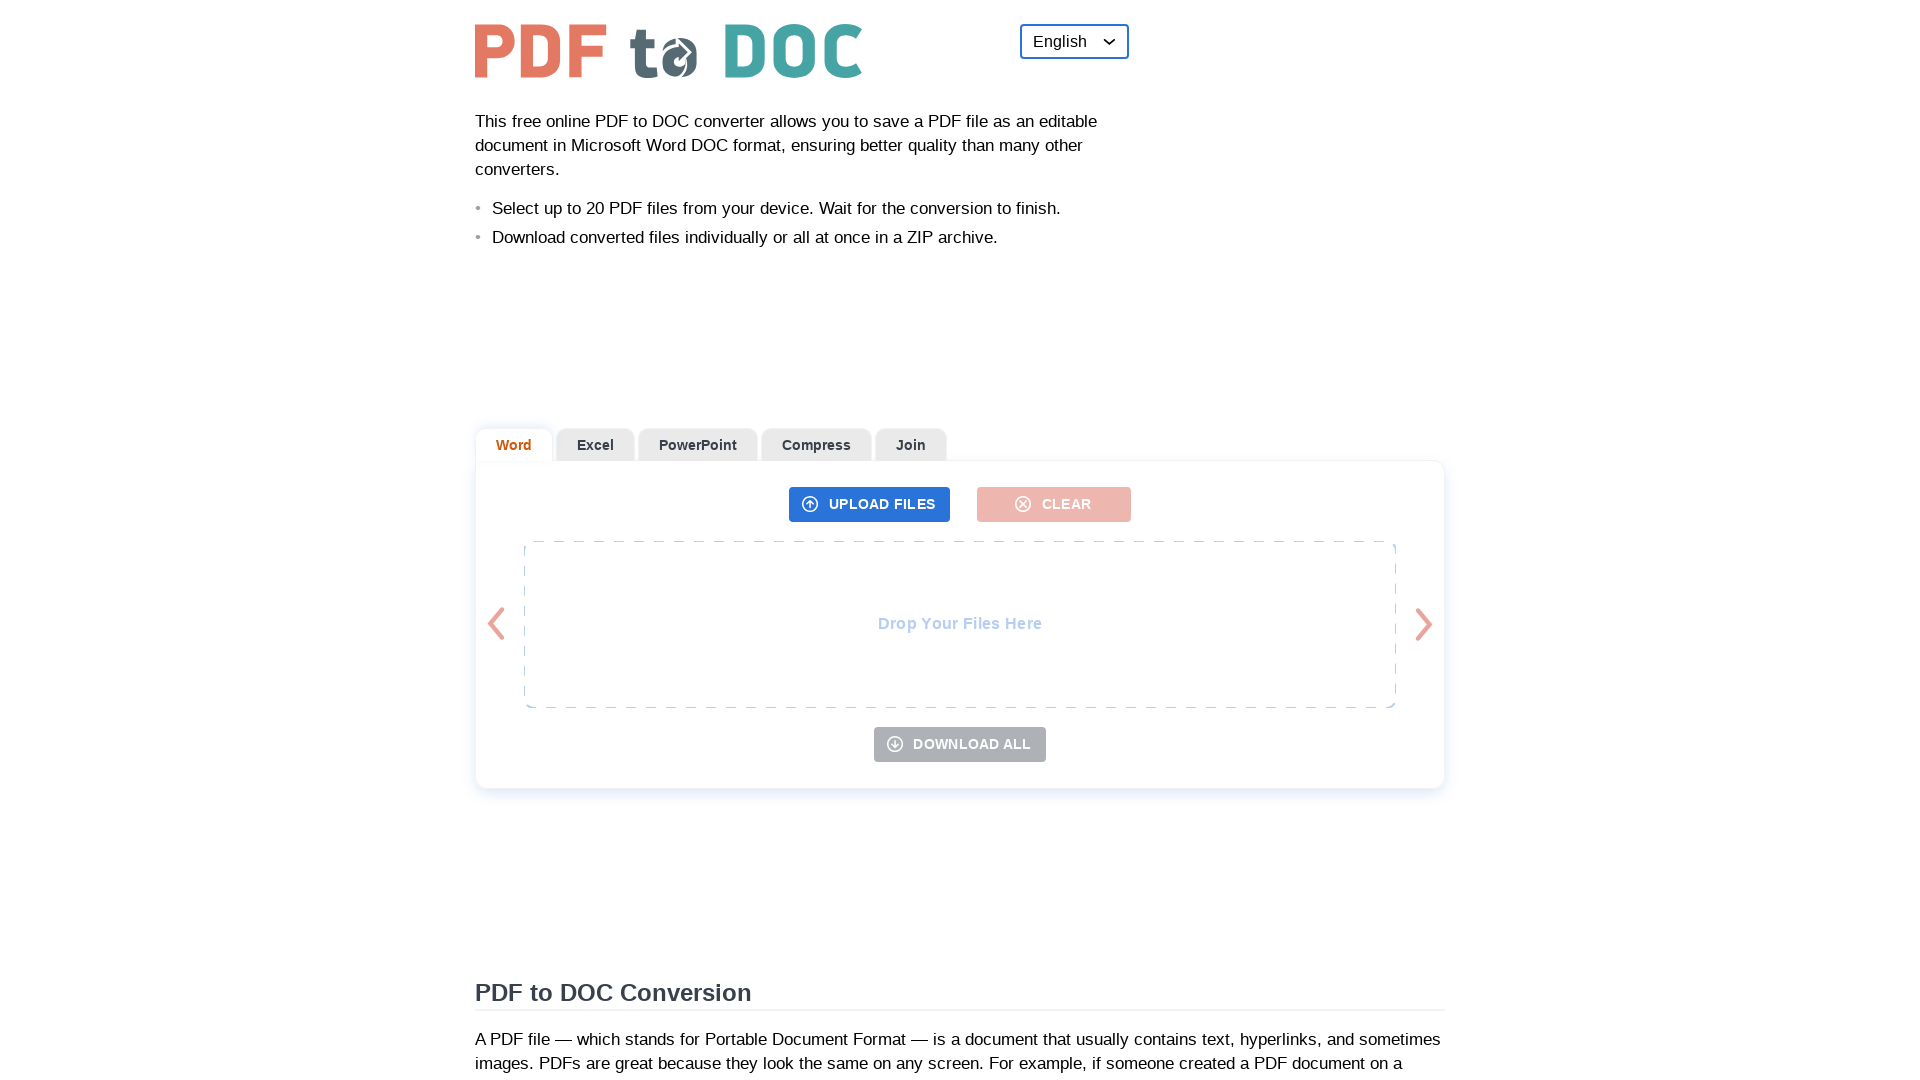

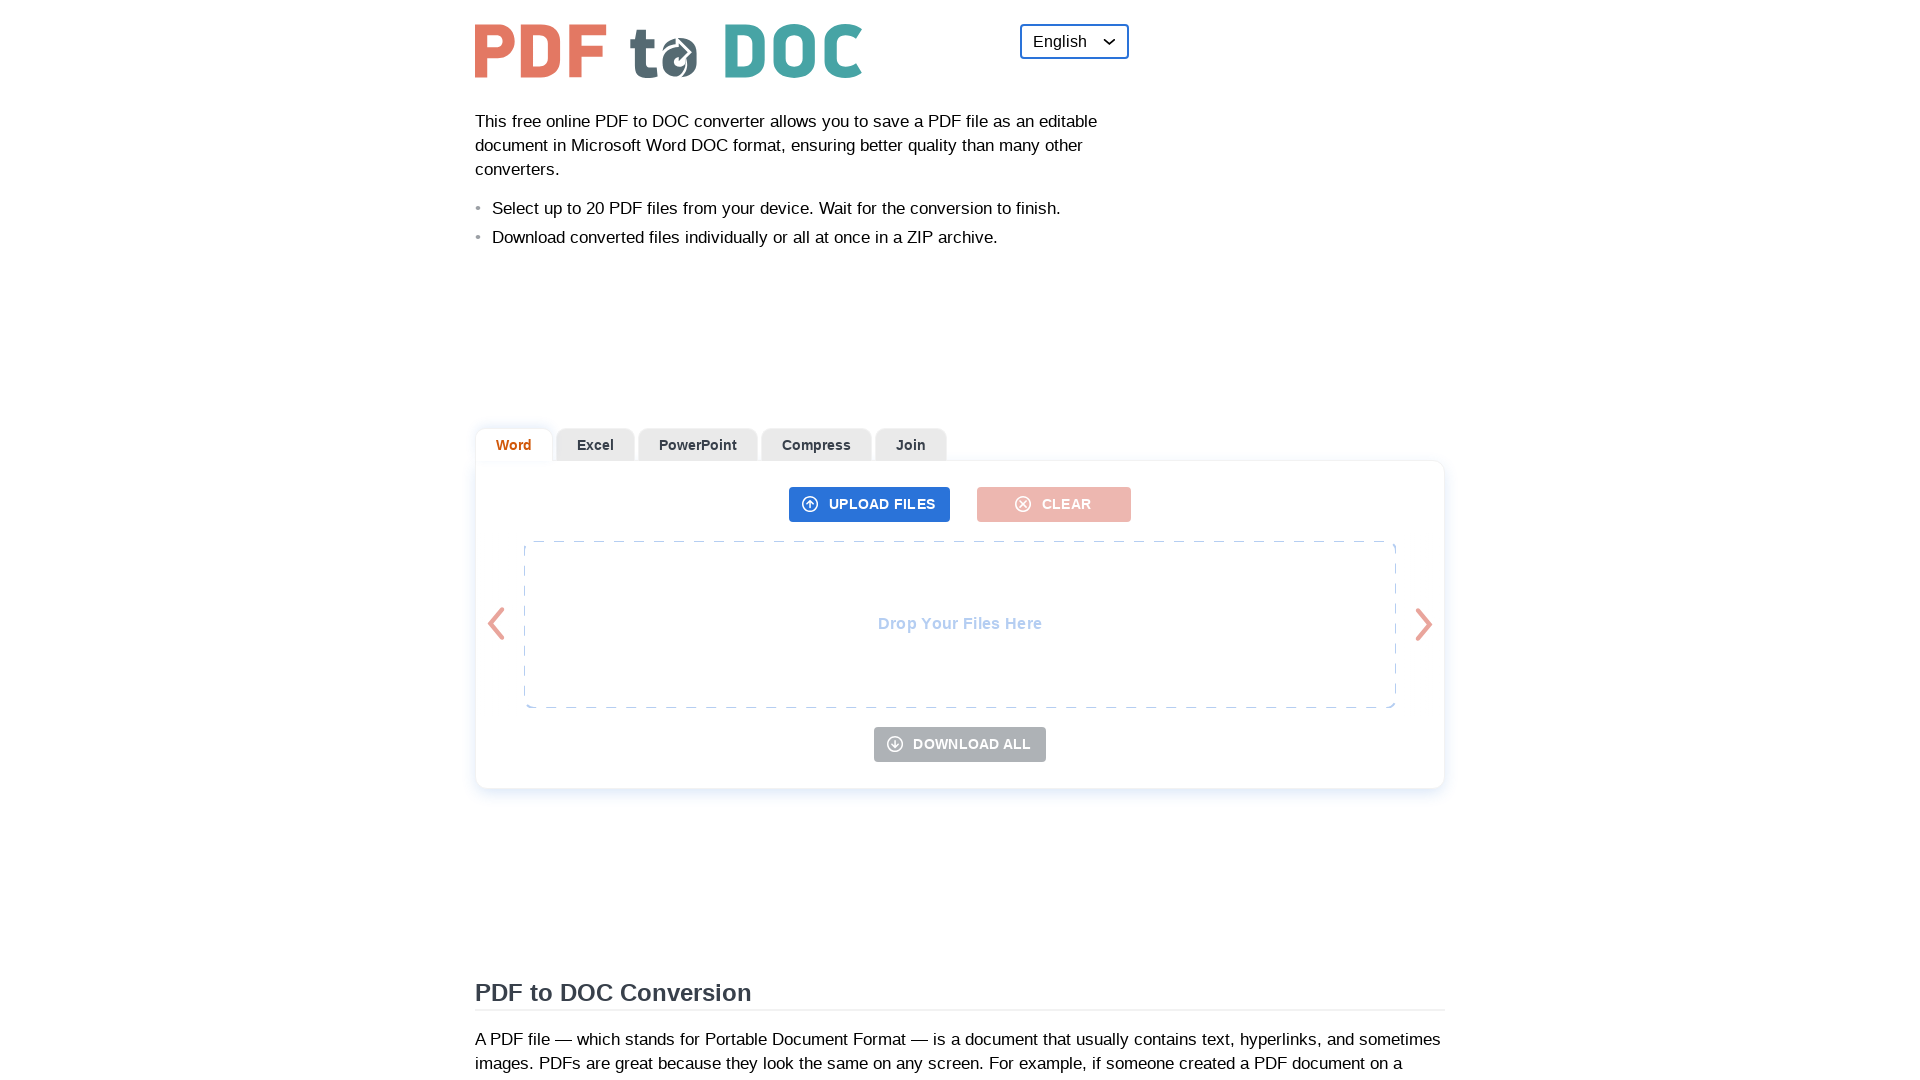